Tests tooltip functionality by hovering over an element and verifying the tooltip appears with the expected content

Starting URL: https://jqueryui.com/tooltip/

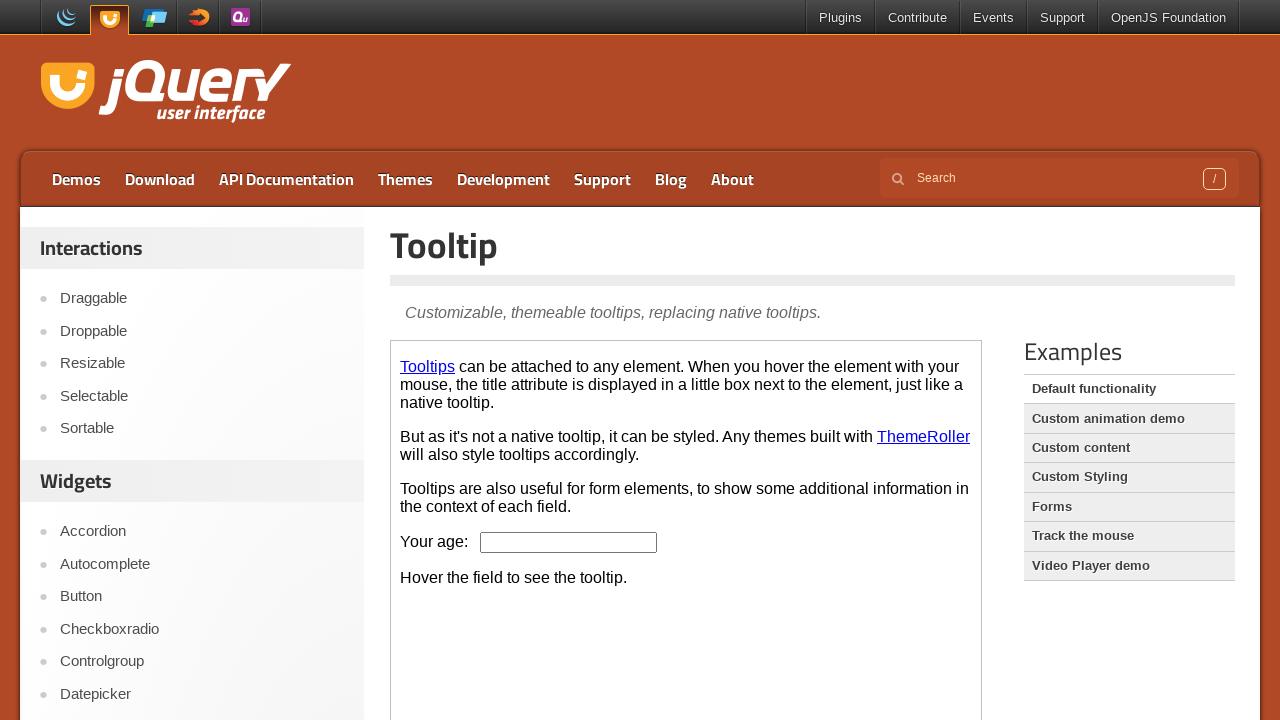

Located iframe containing the demo
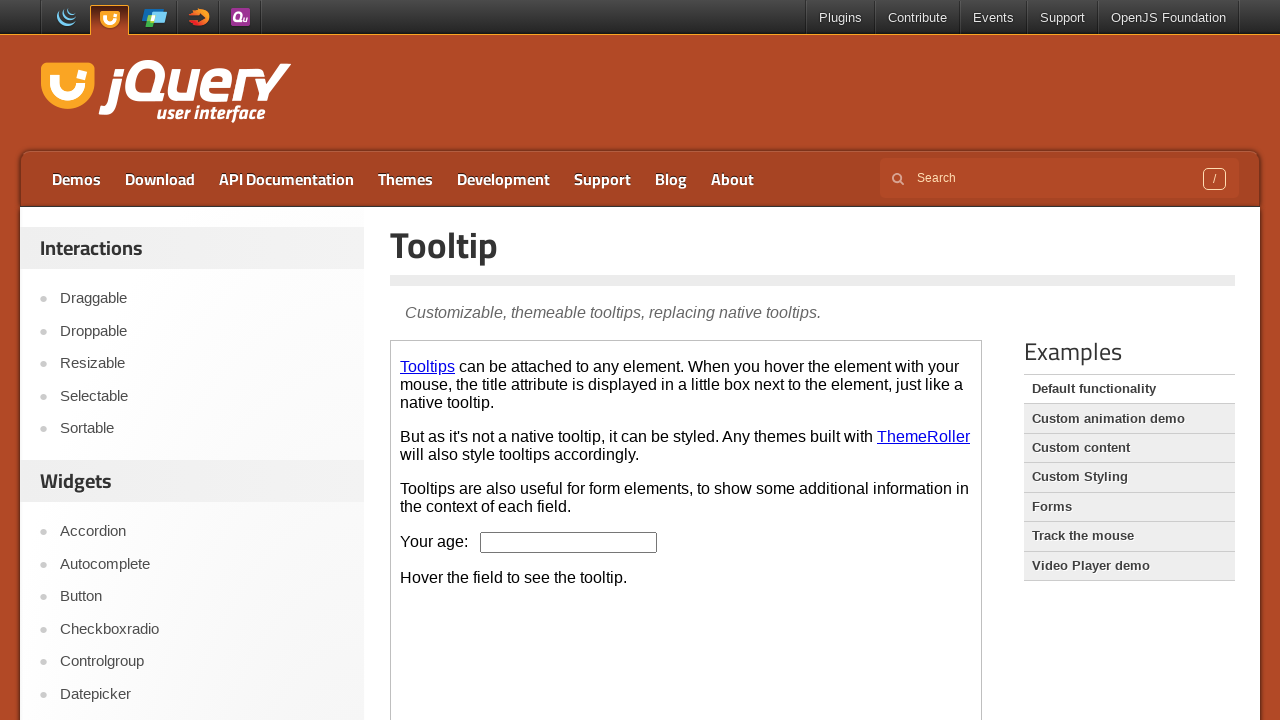

Located tooltip element with xpath
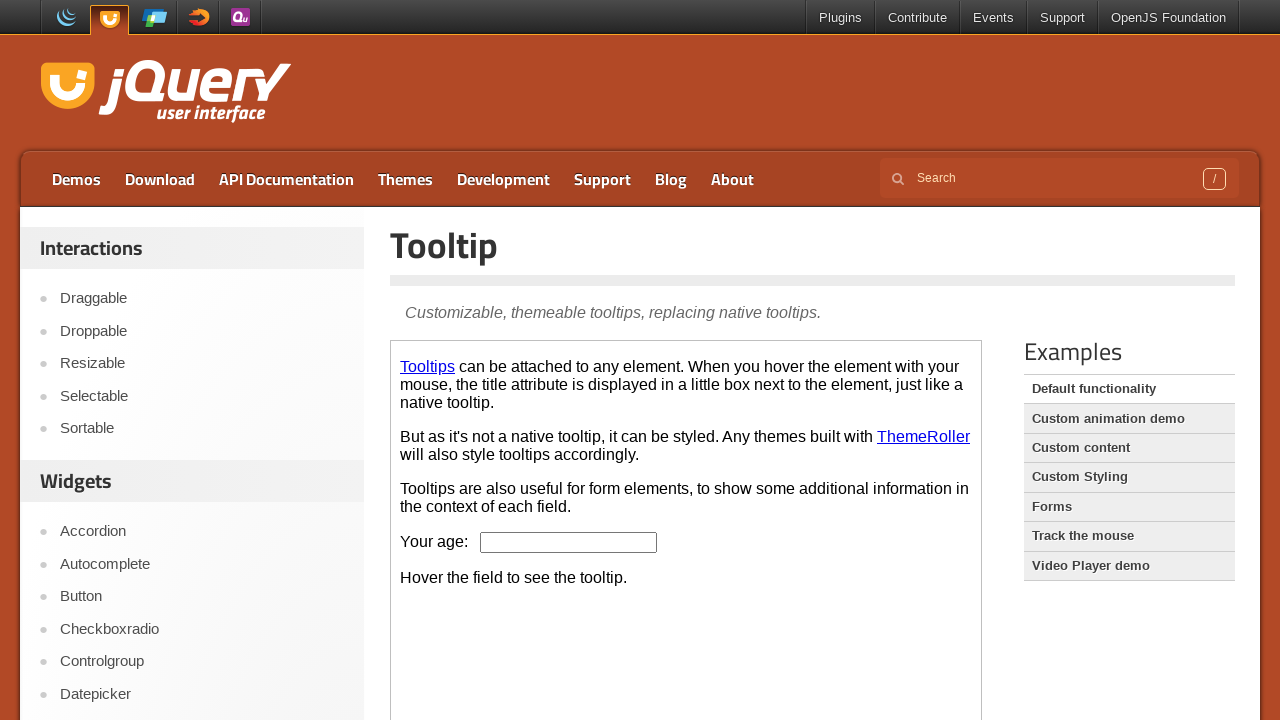

Hovered over tooltip element to trigger tooltip display at (428, 366) on iframe.demo-frame >> internal:control=enter-frame >> xpath=//a[contains(text(),'
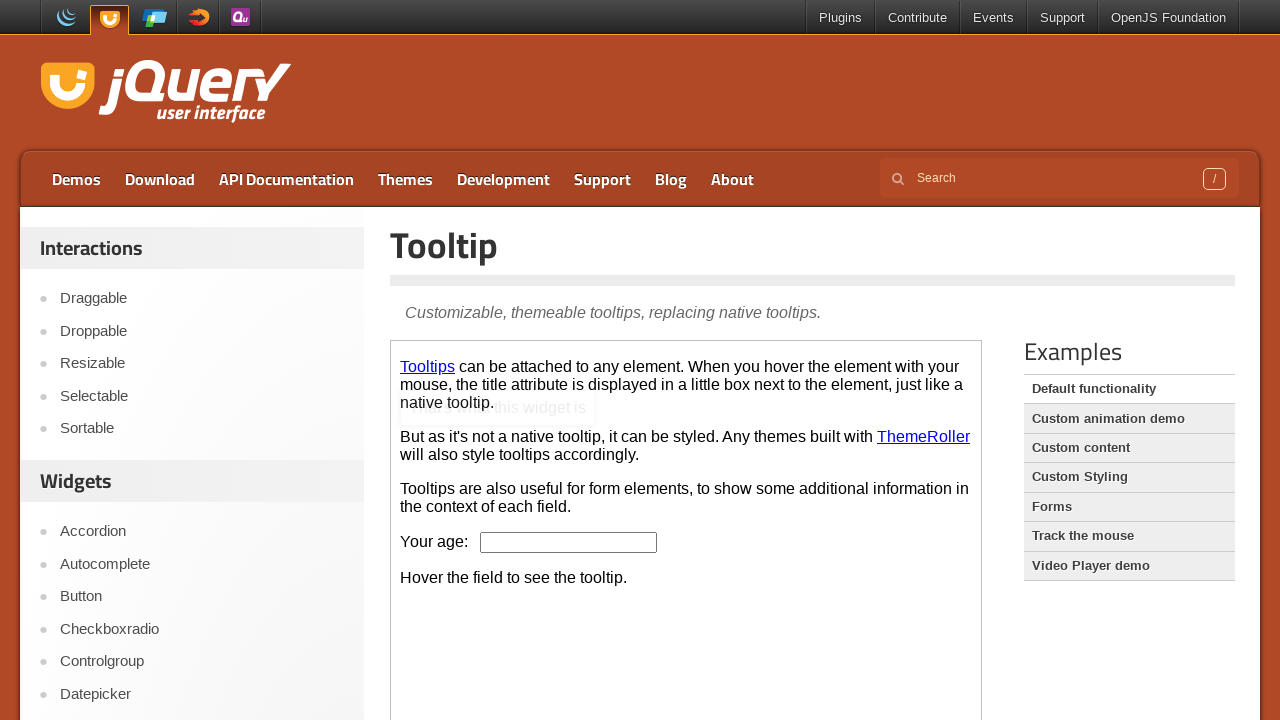

Tooltip appeared with expected content visible
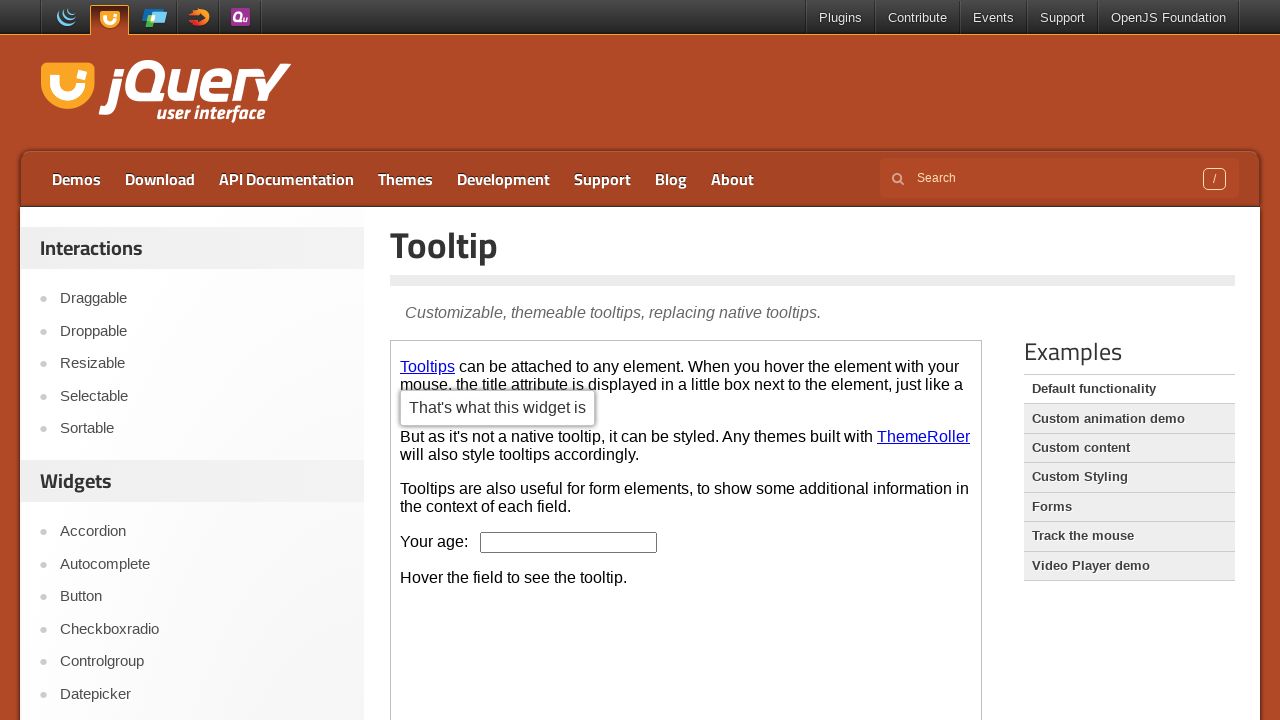

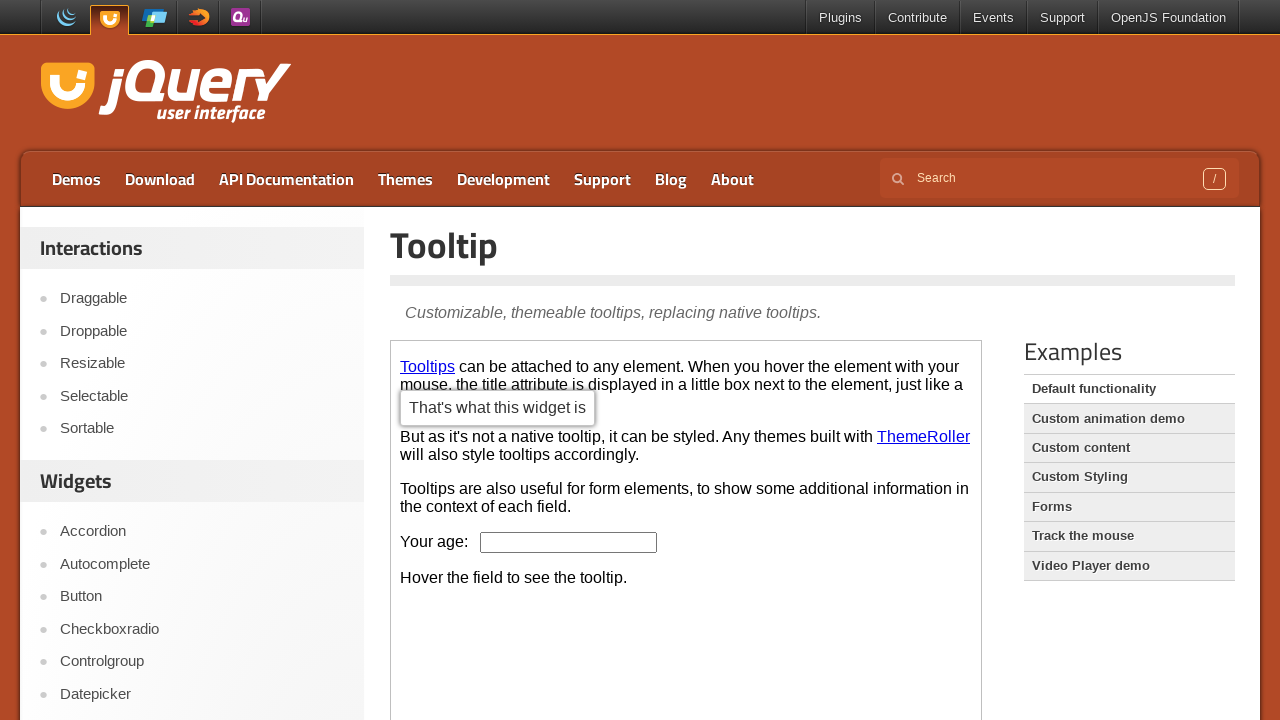